Tests JavaScript confirm dialog handling by filling a name field, clicking a confirm button, and dismissing the resulting alert dialog.

Starting URL: https://rahulshettyacademy.com/AutomationPractice/

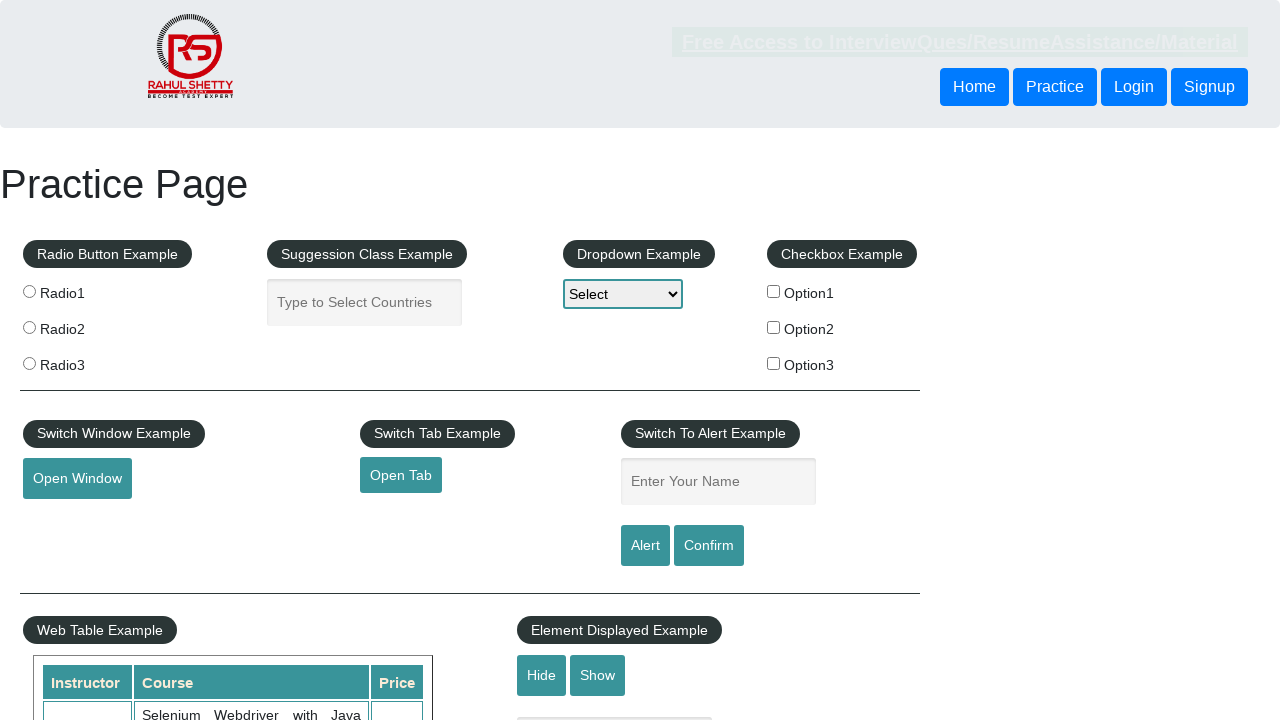

Set viewport size to 1920x1080
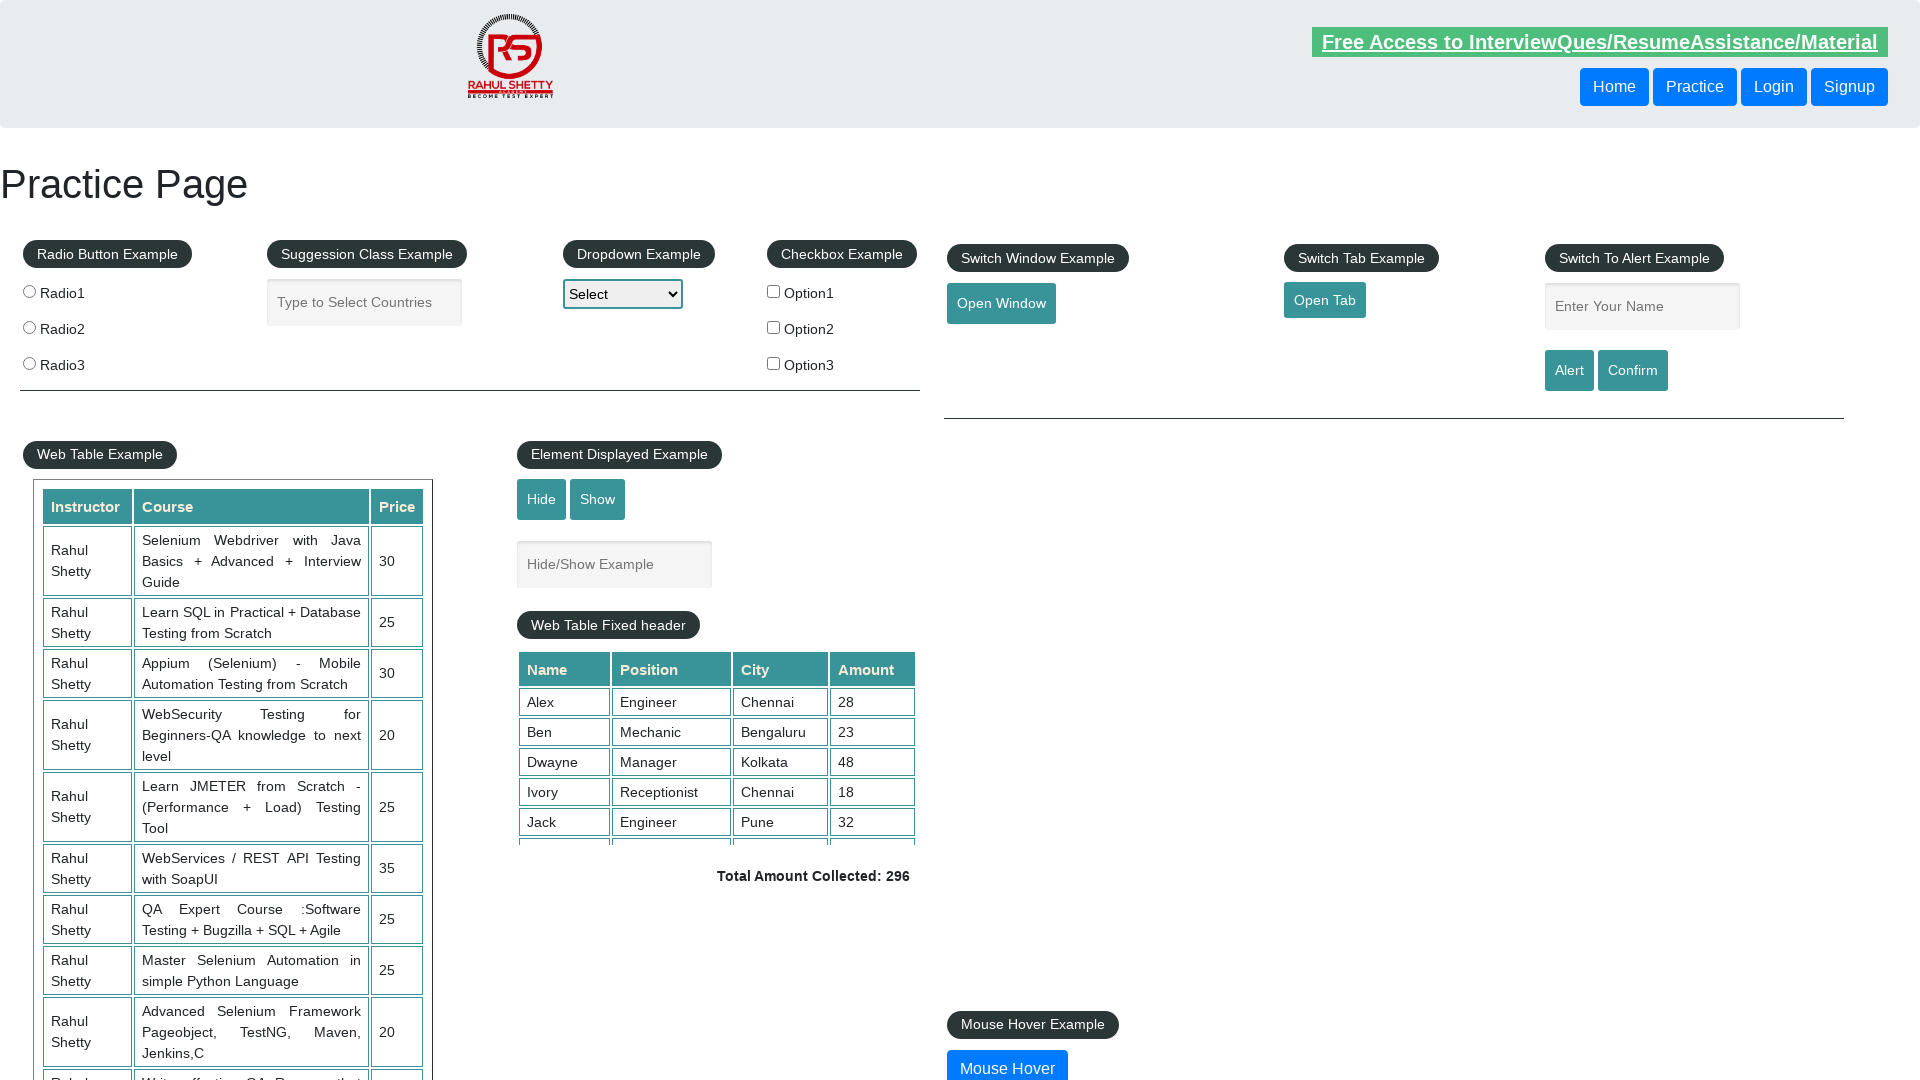

Filled name field with 'Bharat' on #name
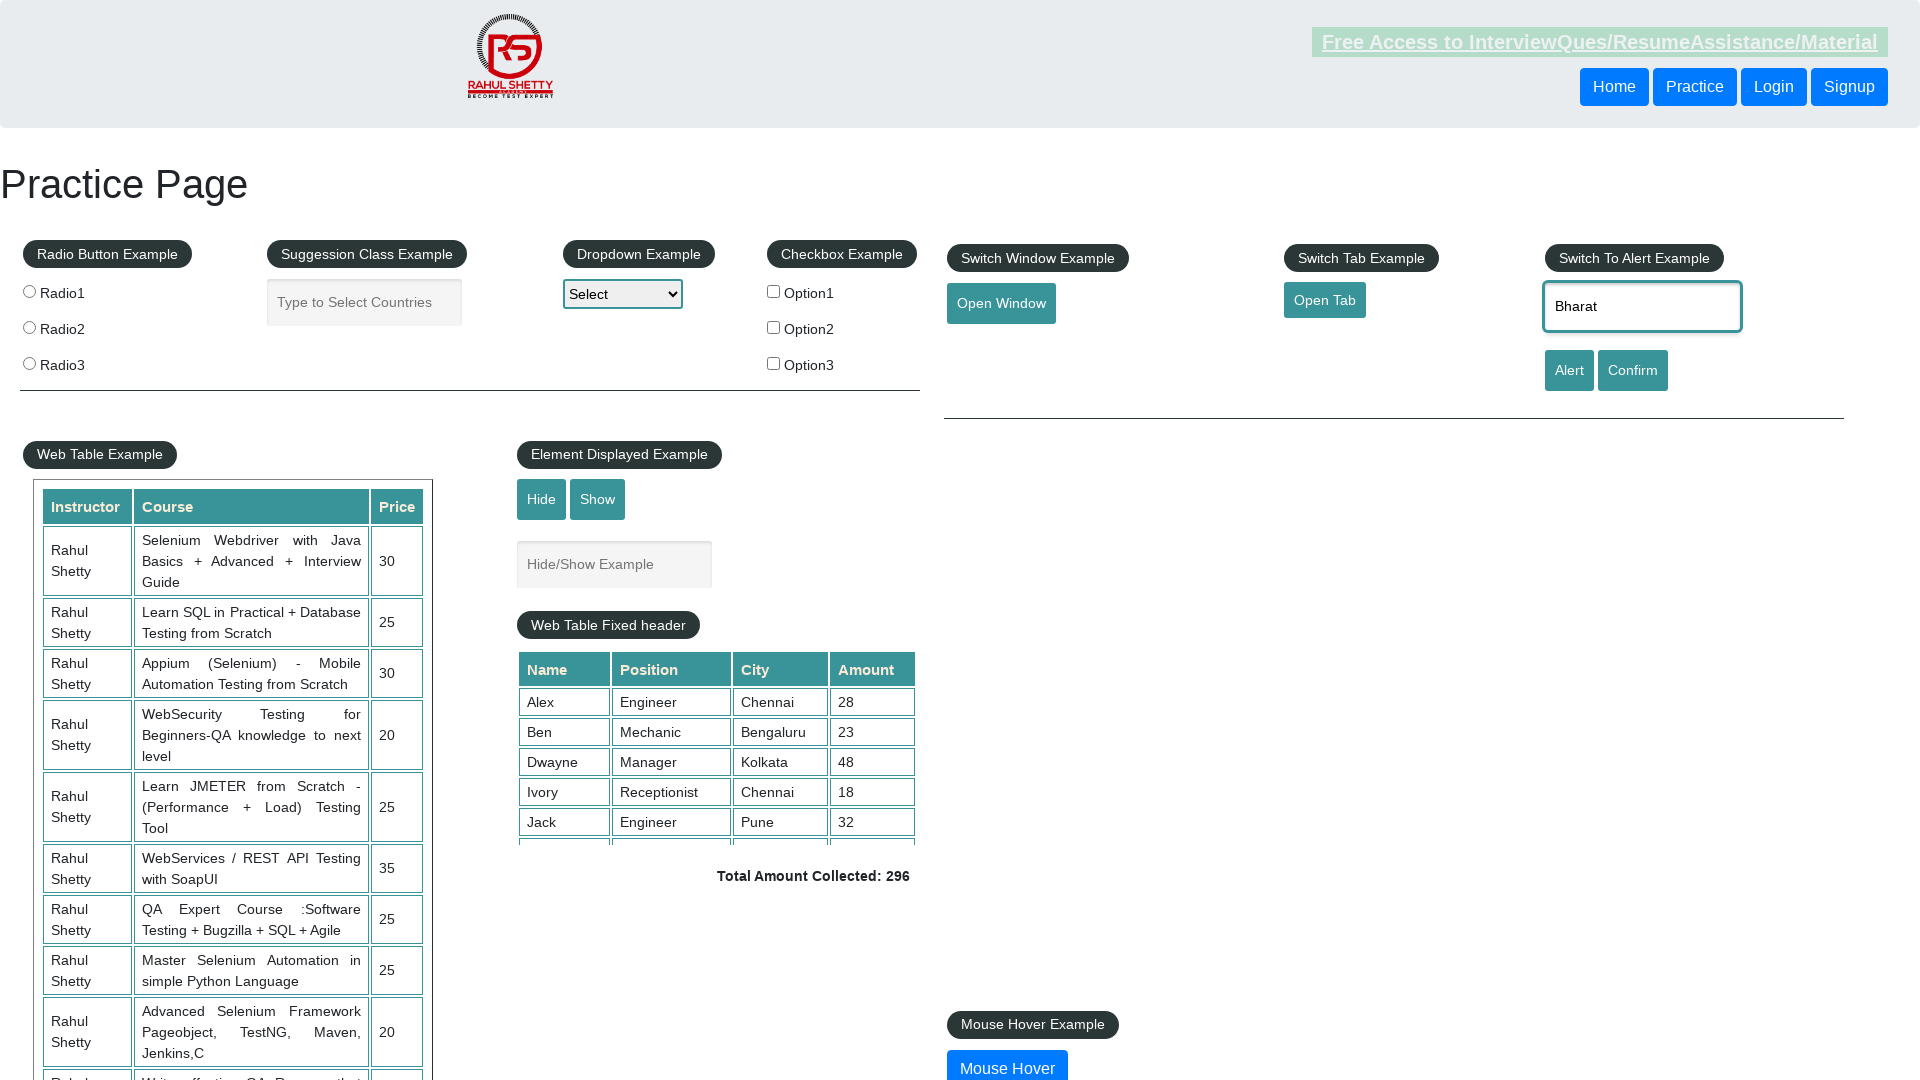

Set up dialog handler to dismiss alerts
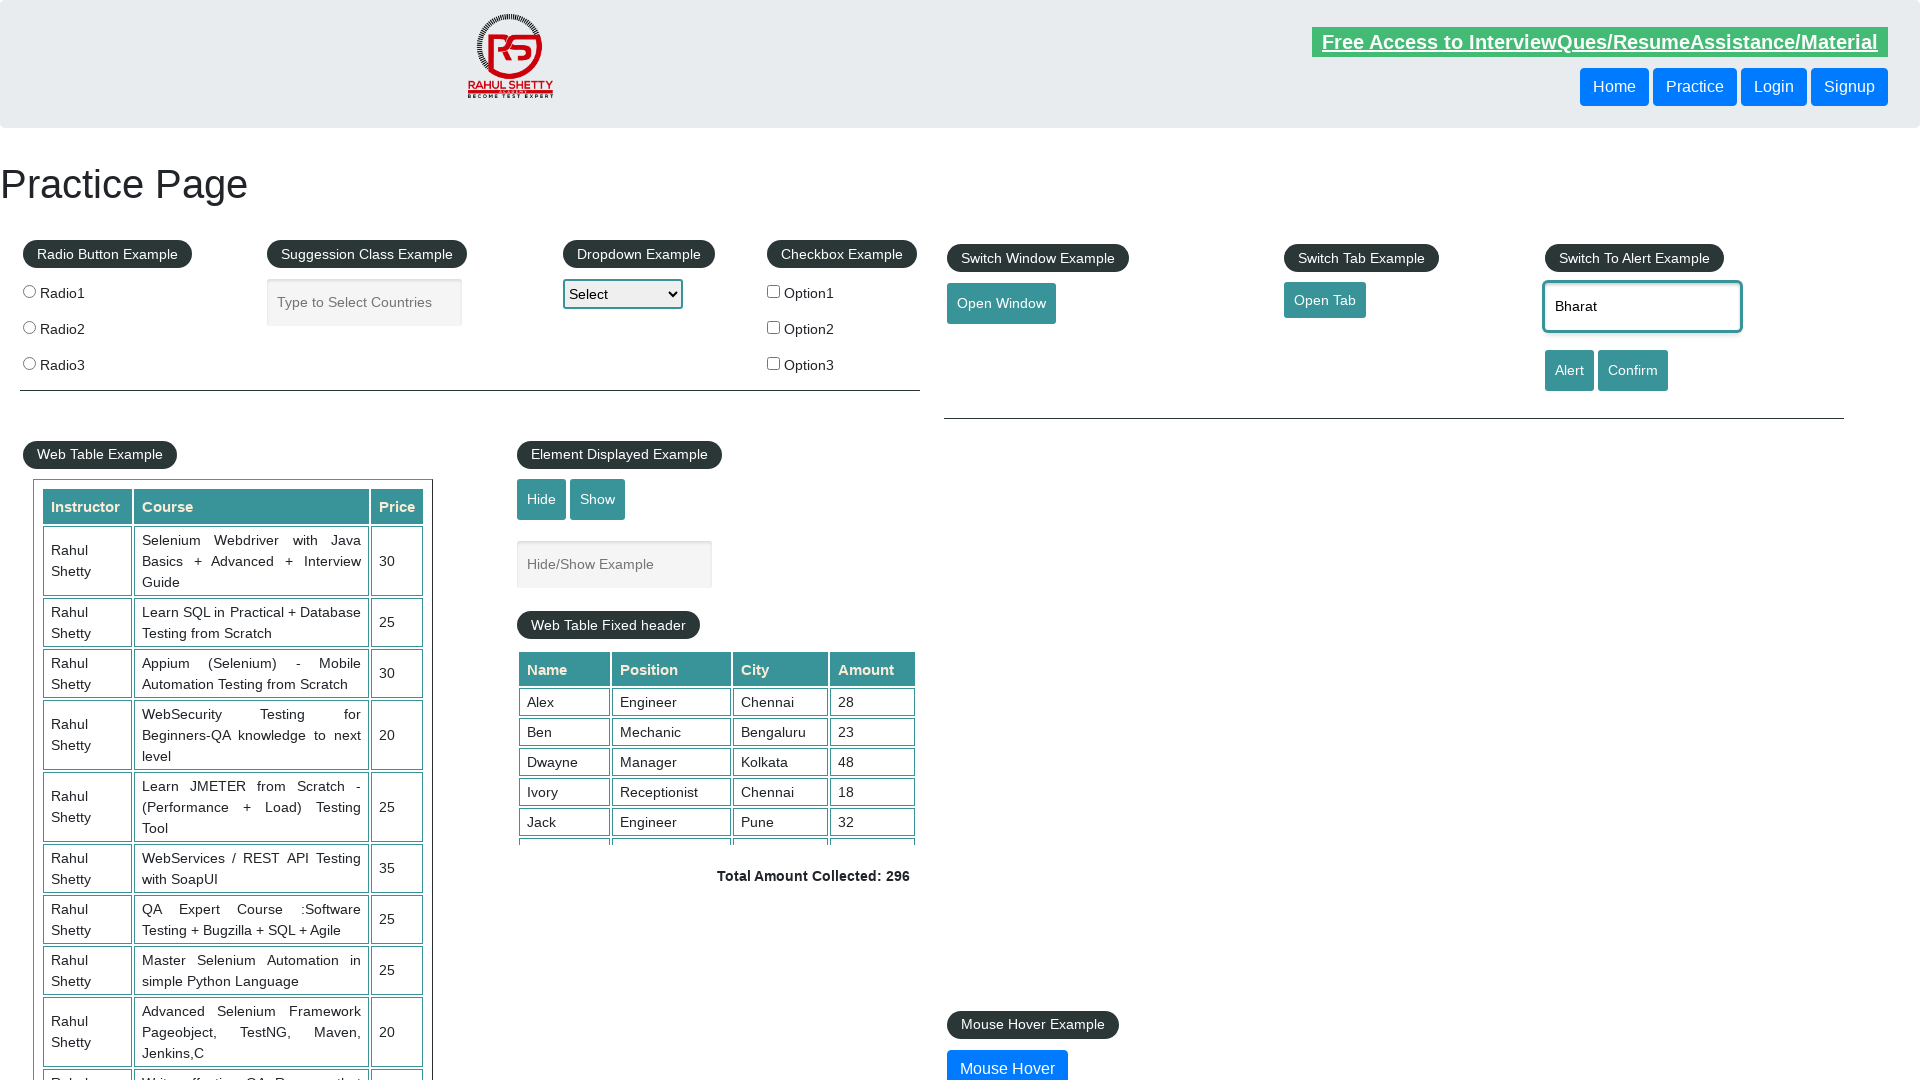

Clicked confirm button to trigger alert dialog at (1633, 370) on #confirmbtn
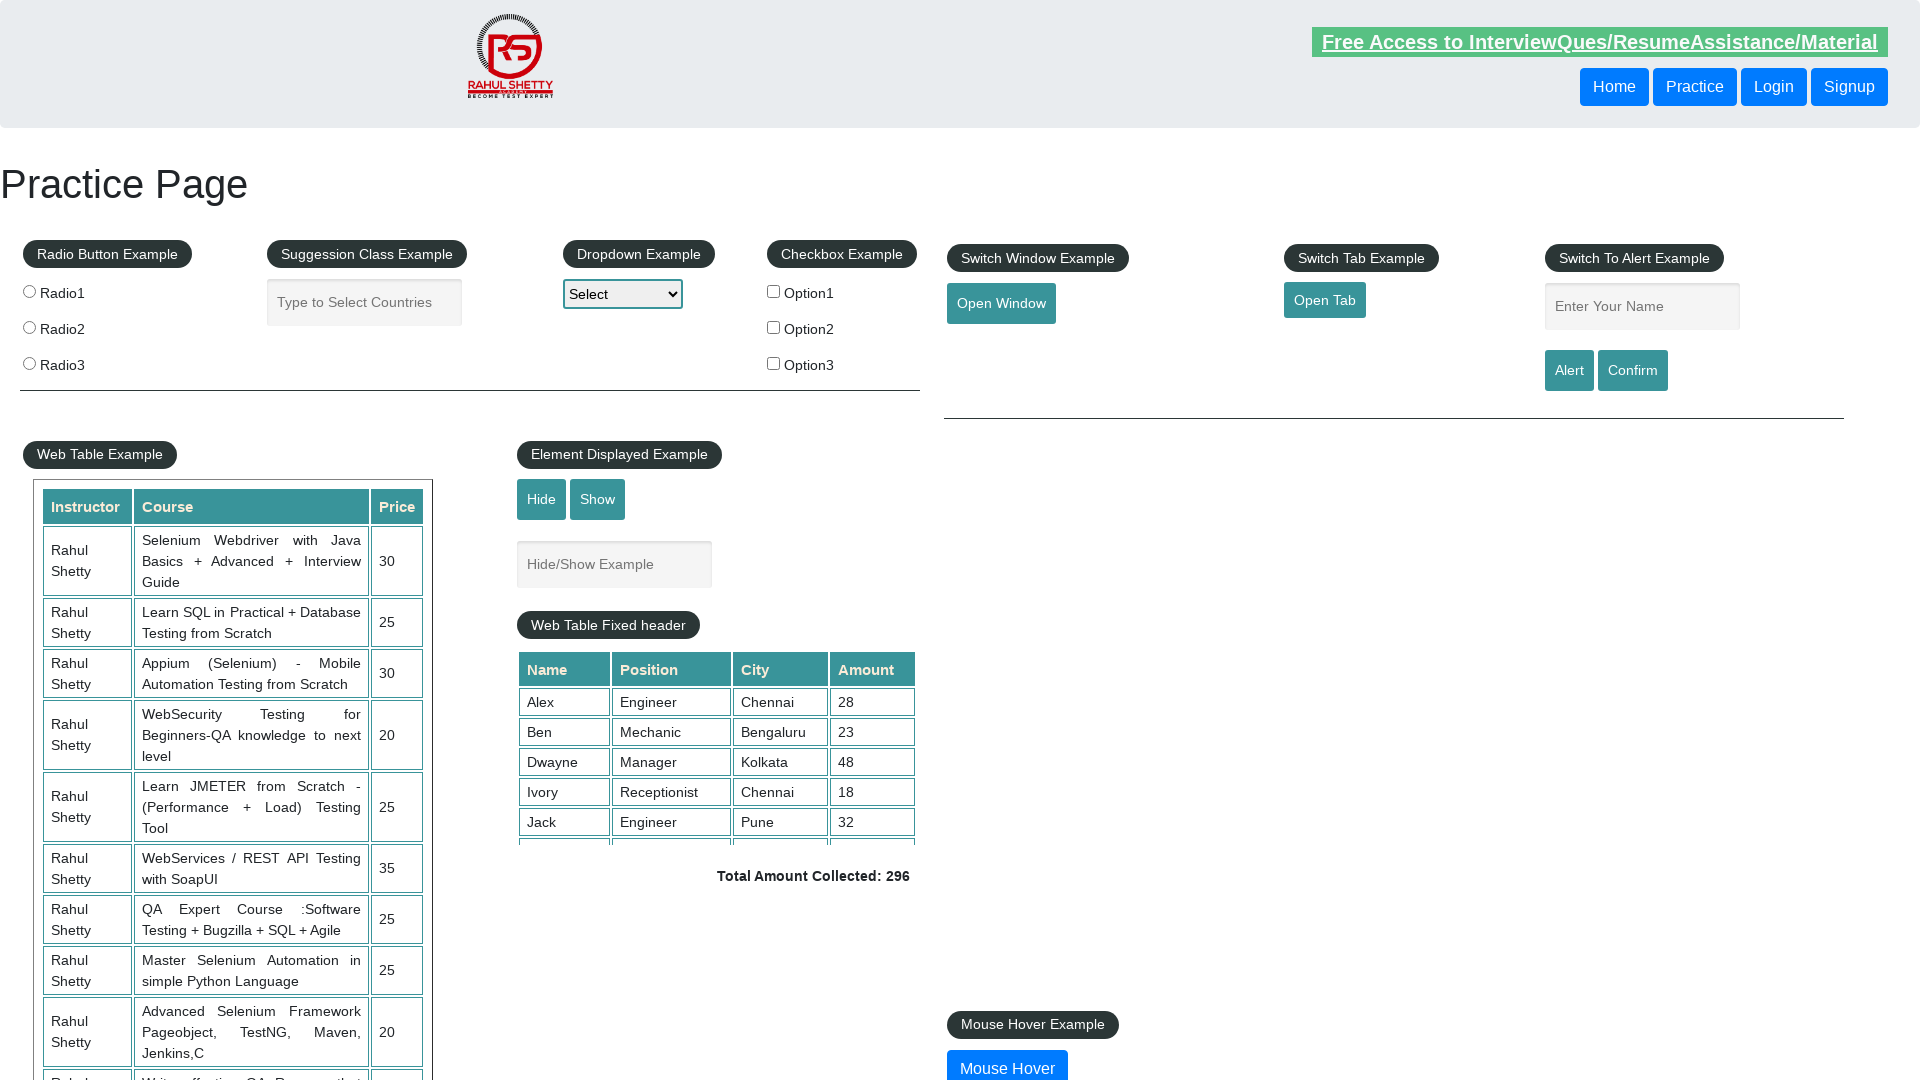

Waited 1 second for dialog to be processed
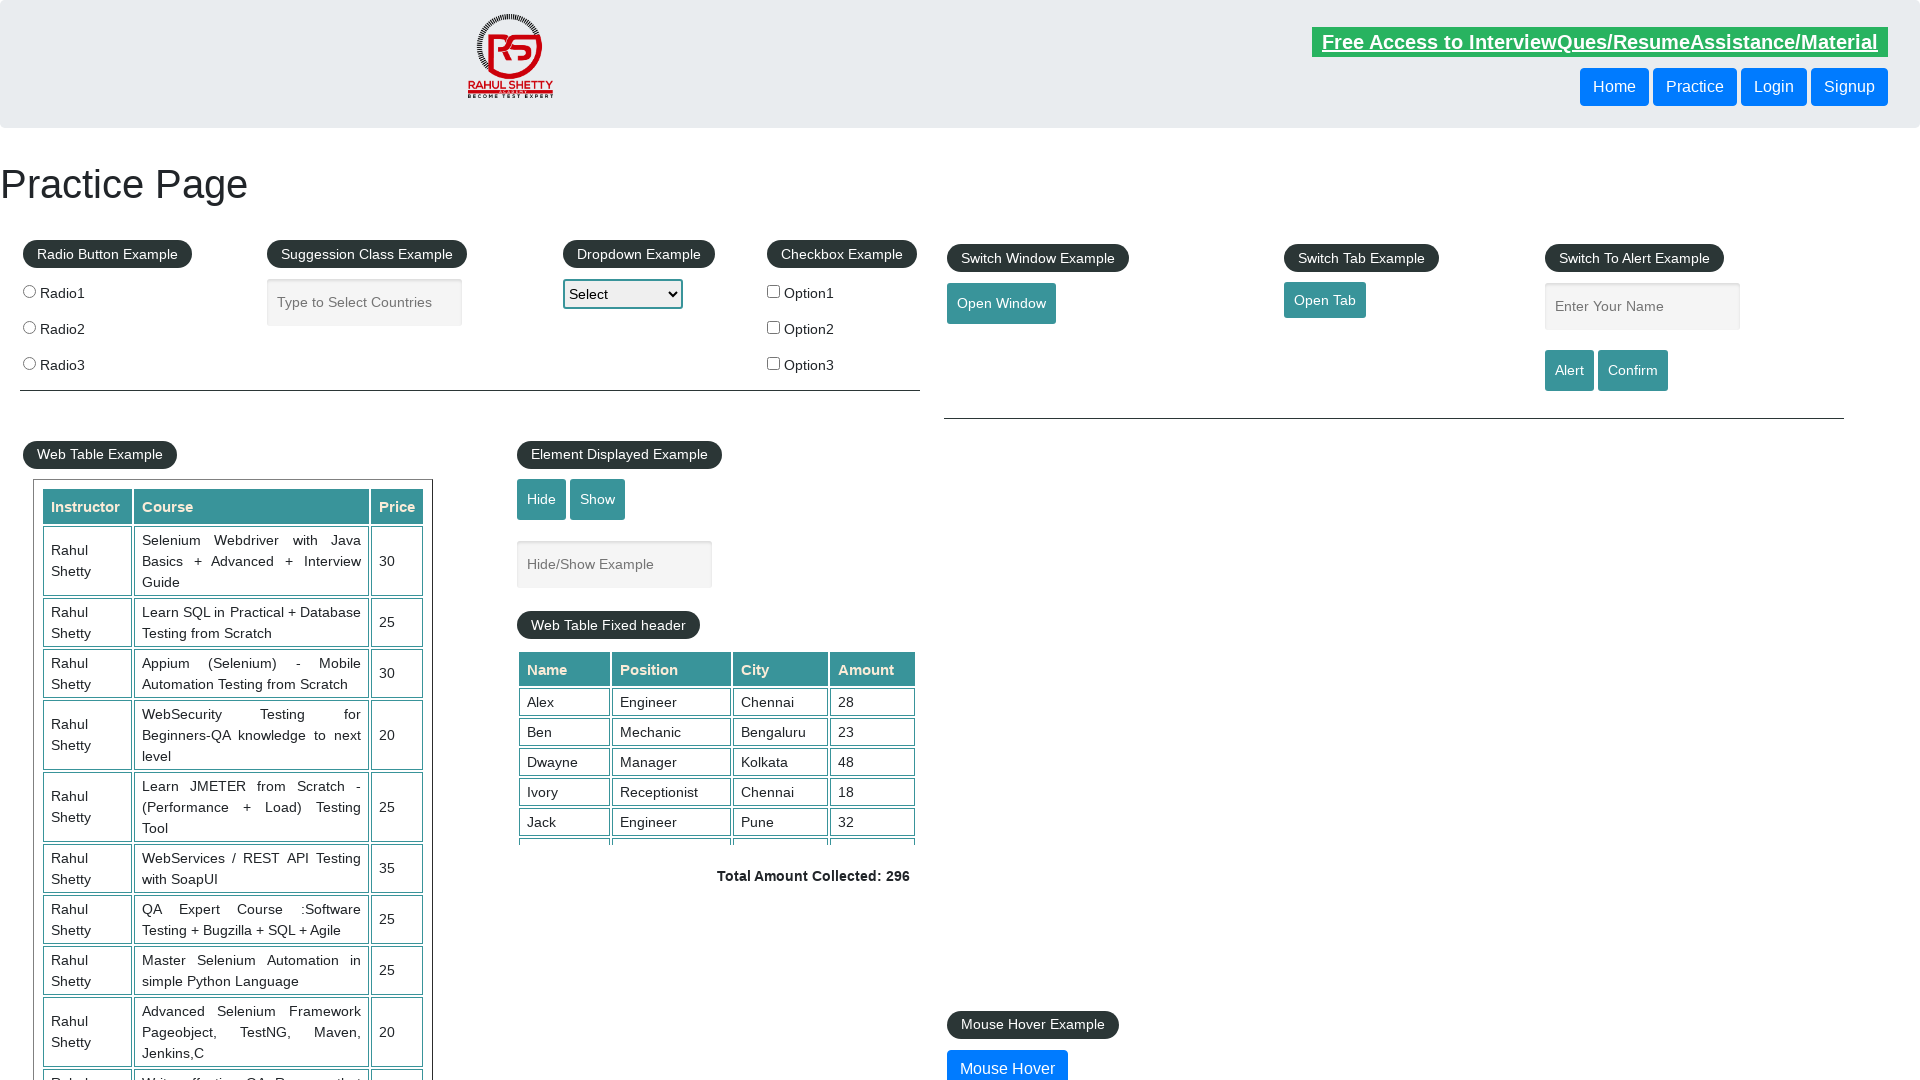

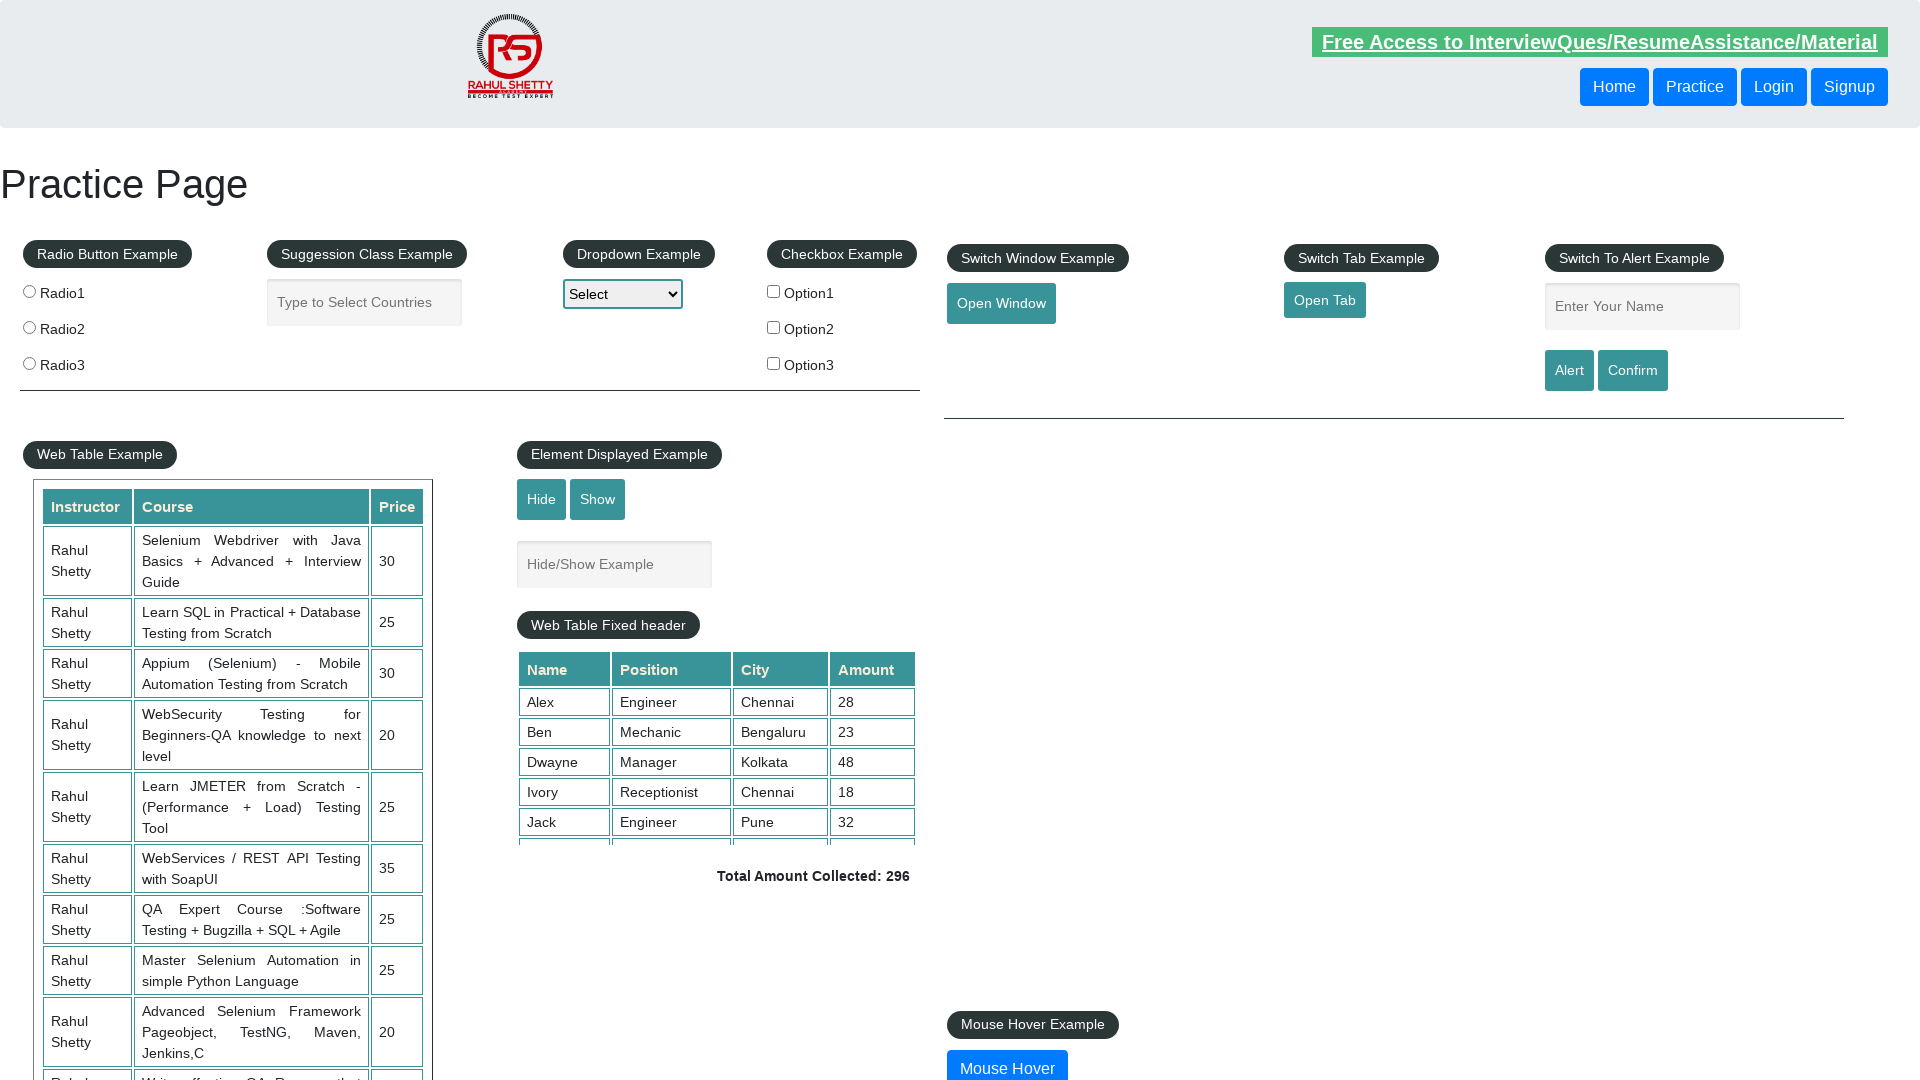